Tests browser window and tab handling by opening new tabs/windows through different buttons and switching between them to verify content

Starting URL: https://demoqa.com/browser-windows

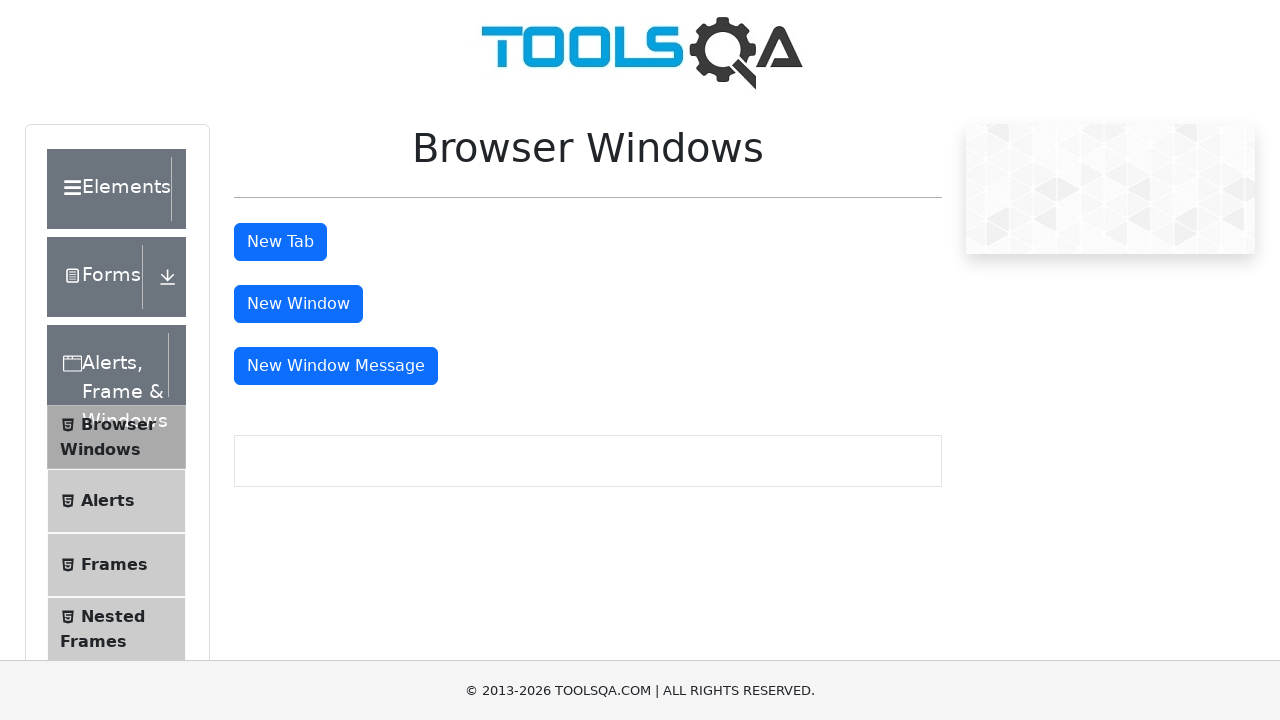

Clicked tab button to open new tab at (280, 242) on #tabButton
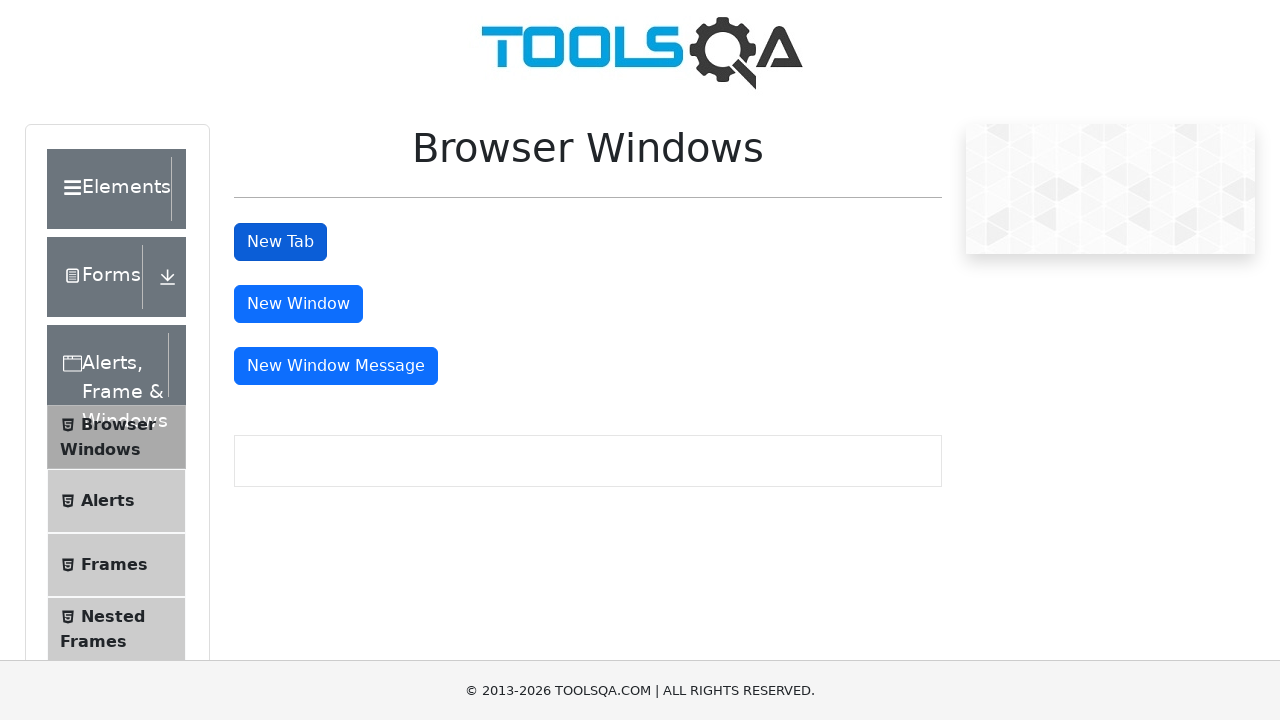

New tab opened and captured
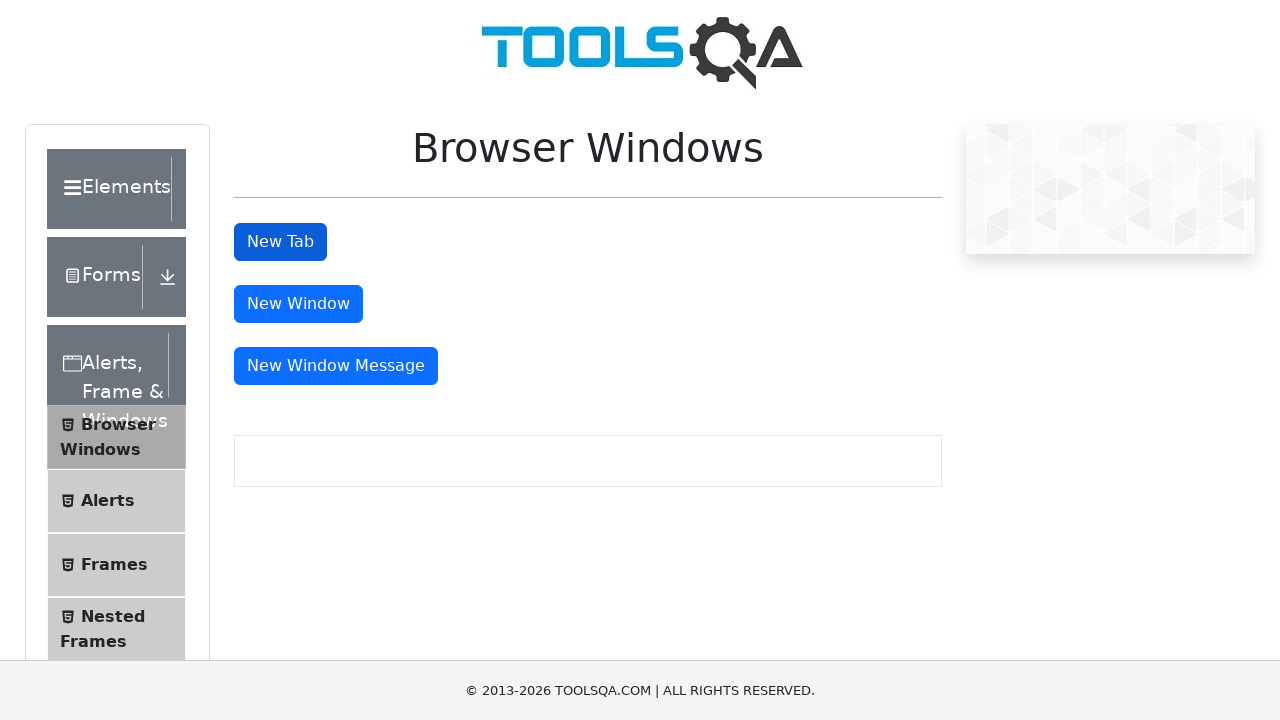

Located sample heading element in new tab
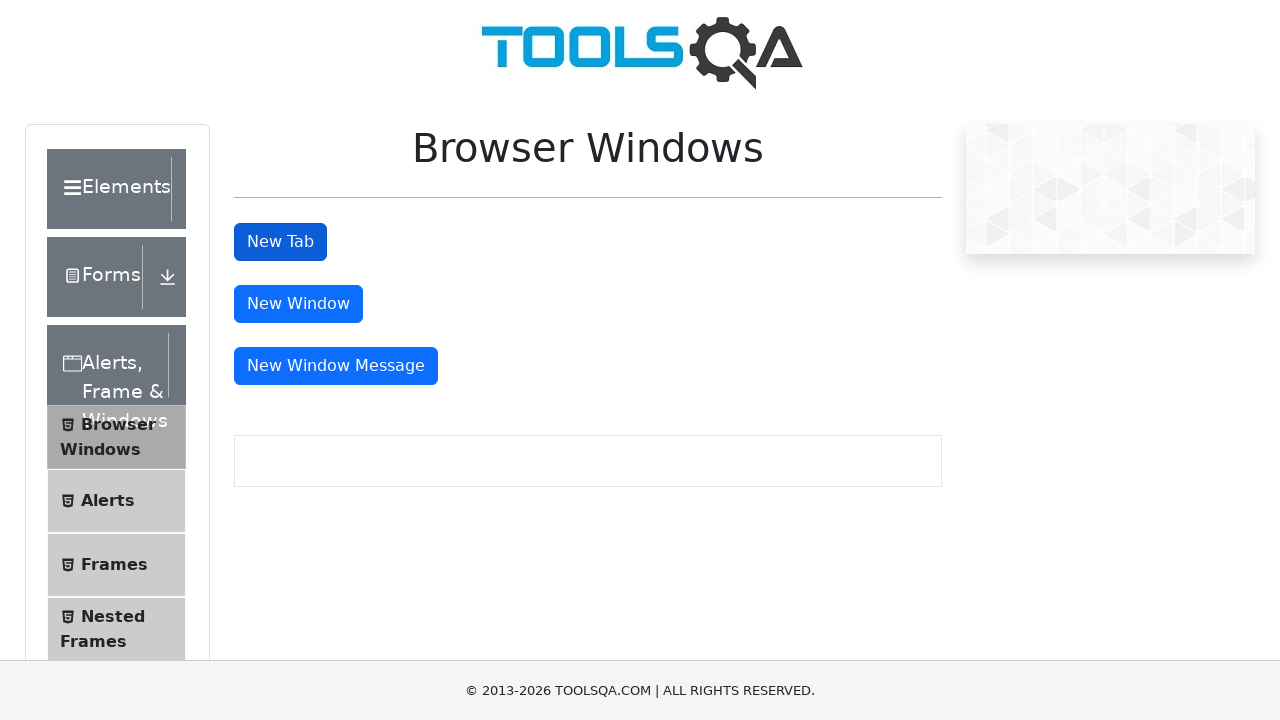

Sample heading element loaded in new tab
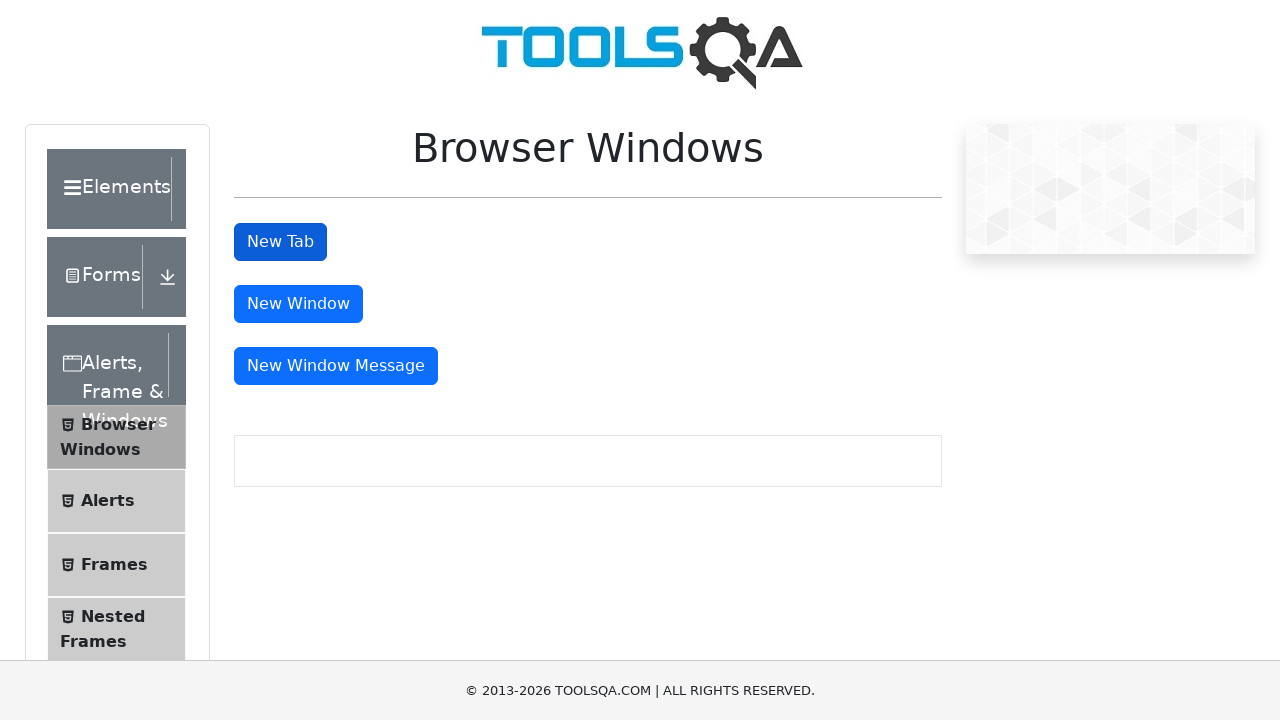

Closed new tab
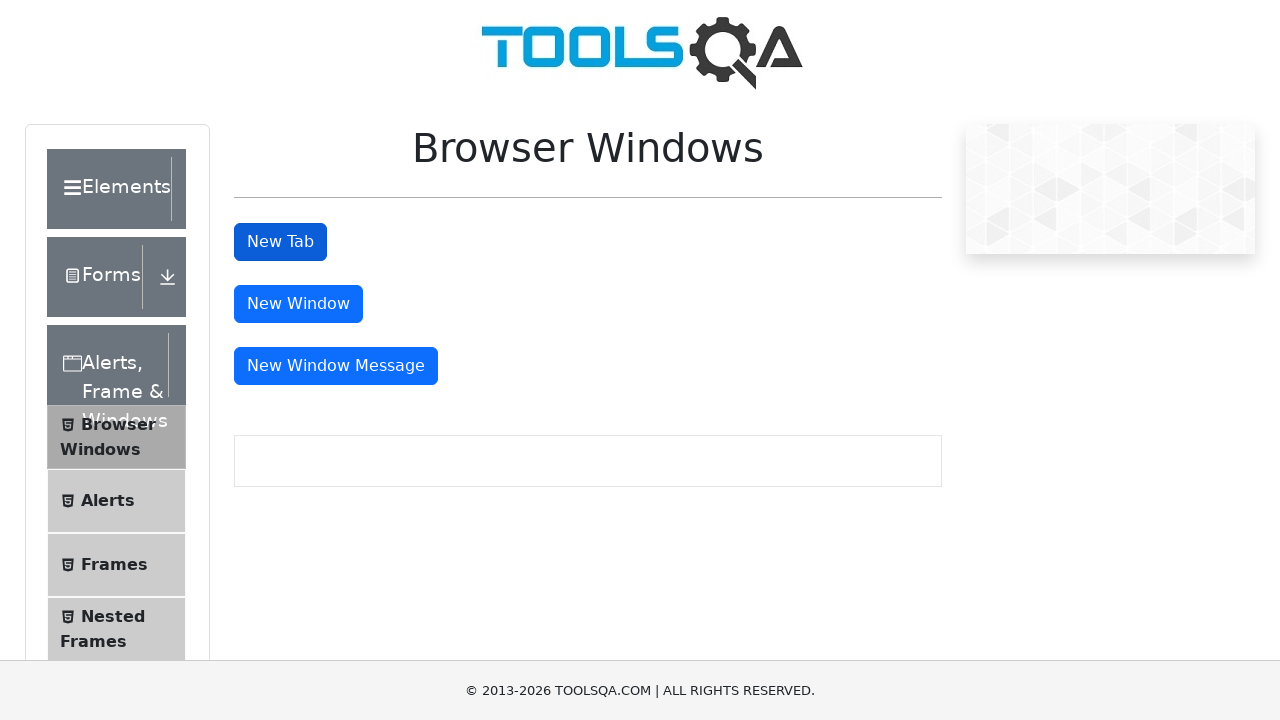

Clicked window button to open new window at (298, 304) on #windowButton
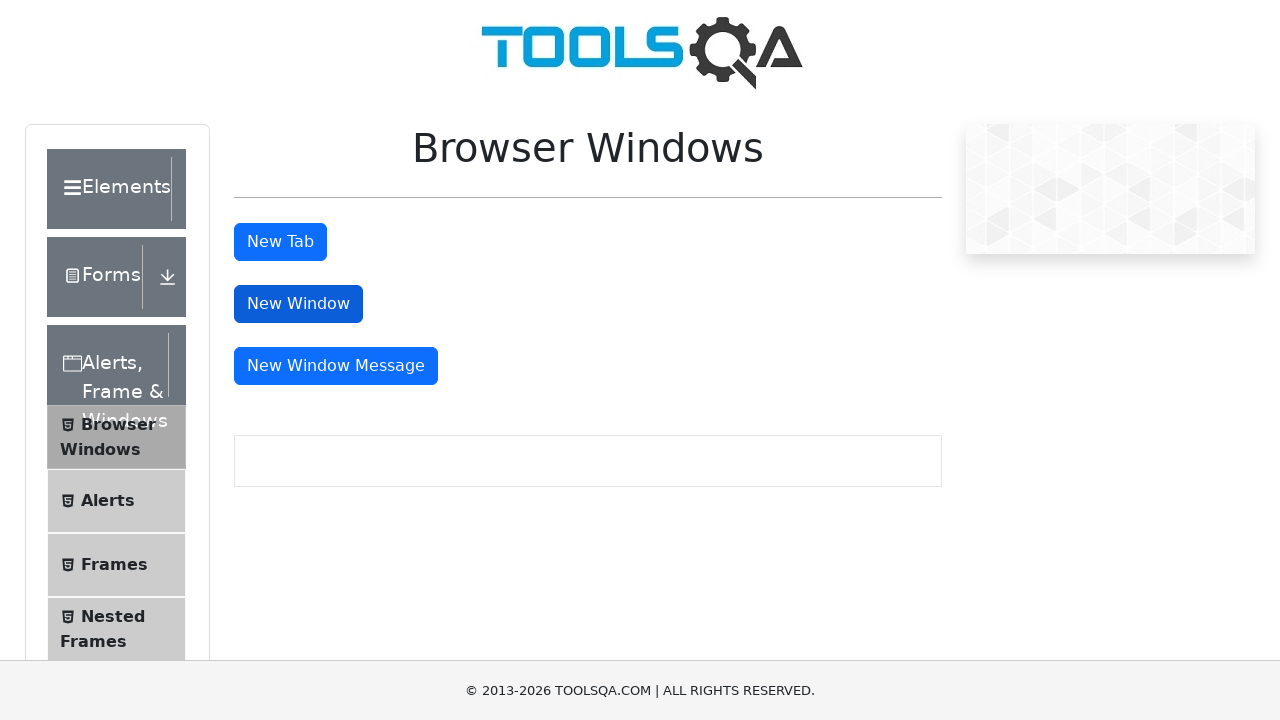

New window opened and captured
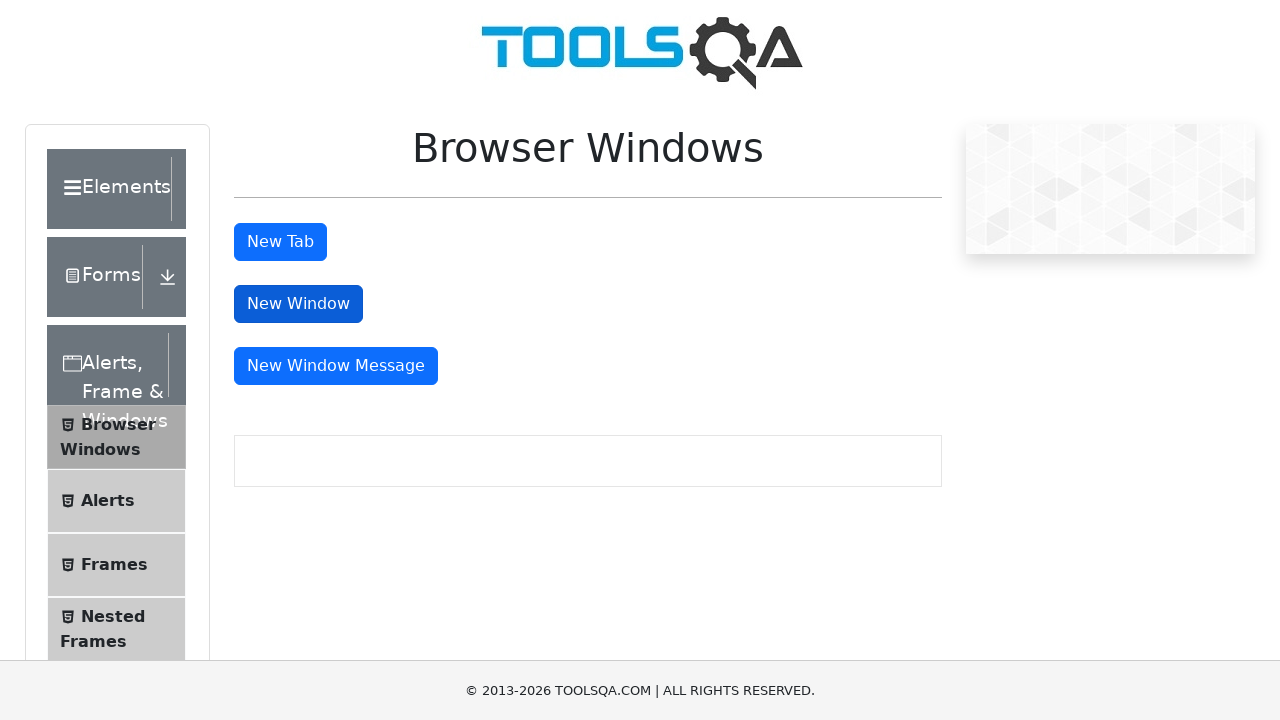

Located sample heading element in new window
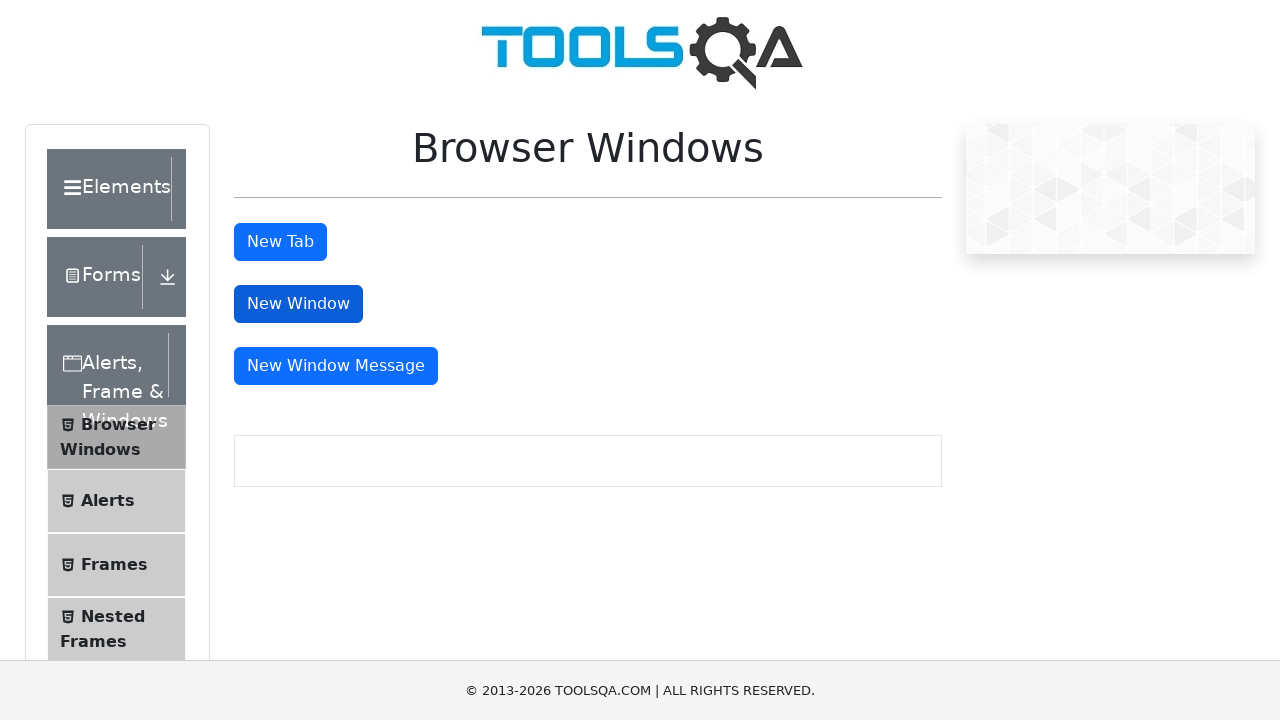

Sample heading element loaded in new window
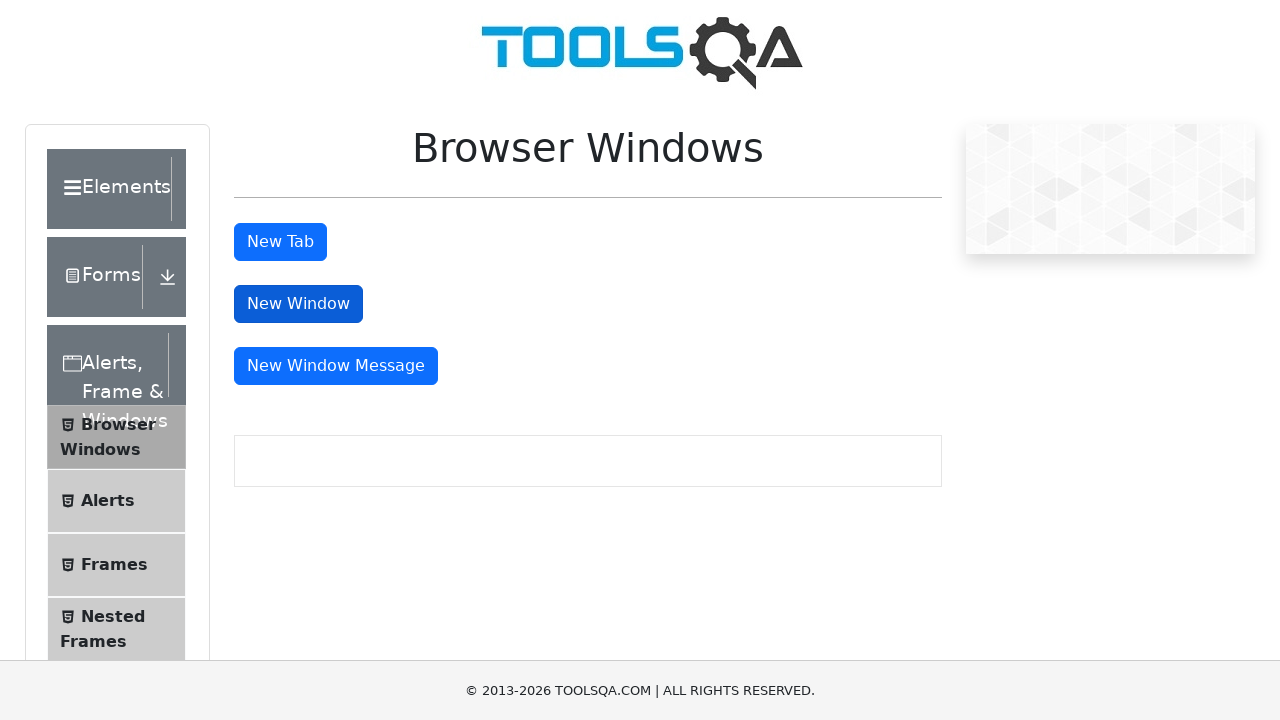

Closed new window
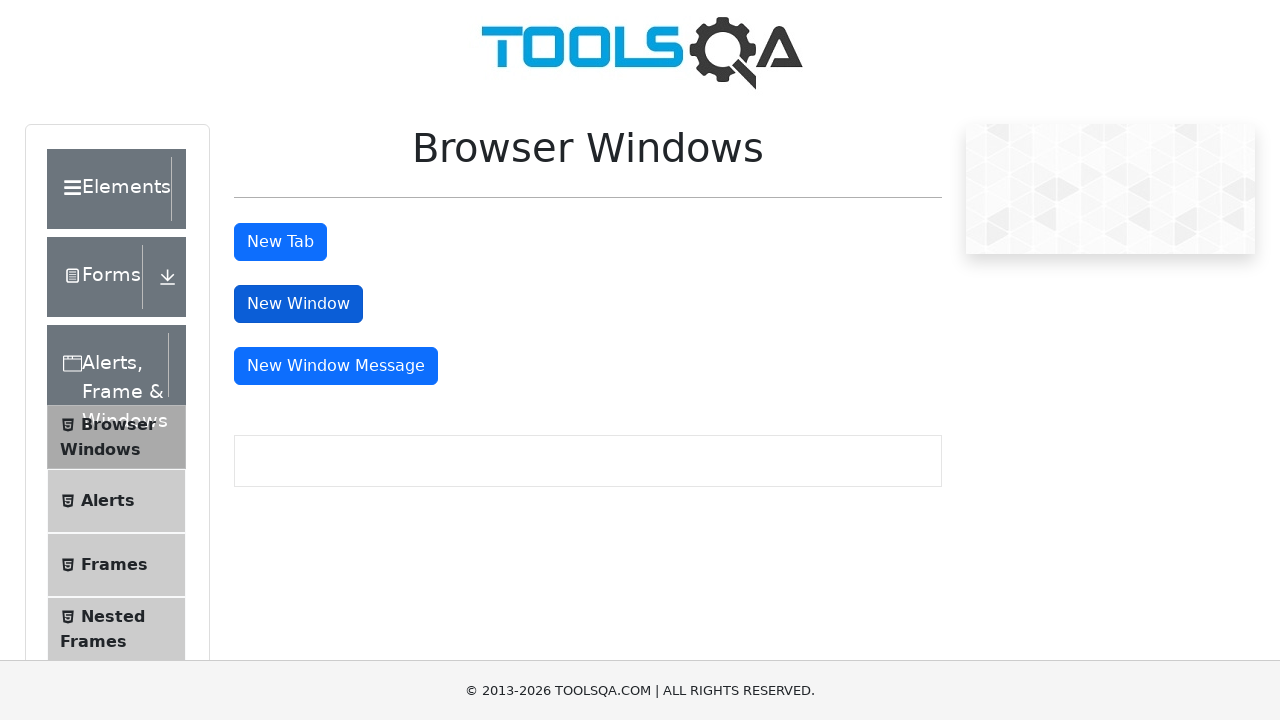

Clicked message window button to open message window at (336, 366) on #messageWindowButton
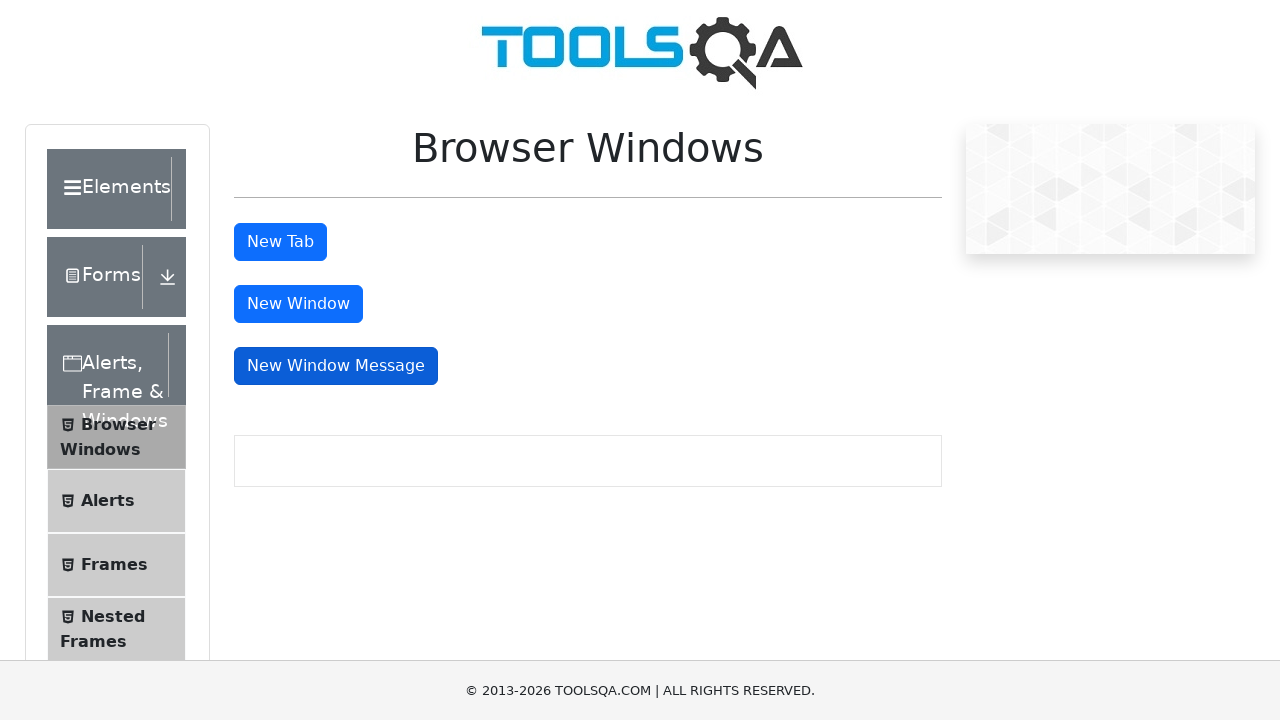

Message window opened and captured
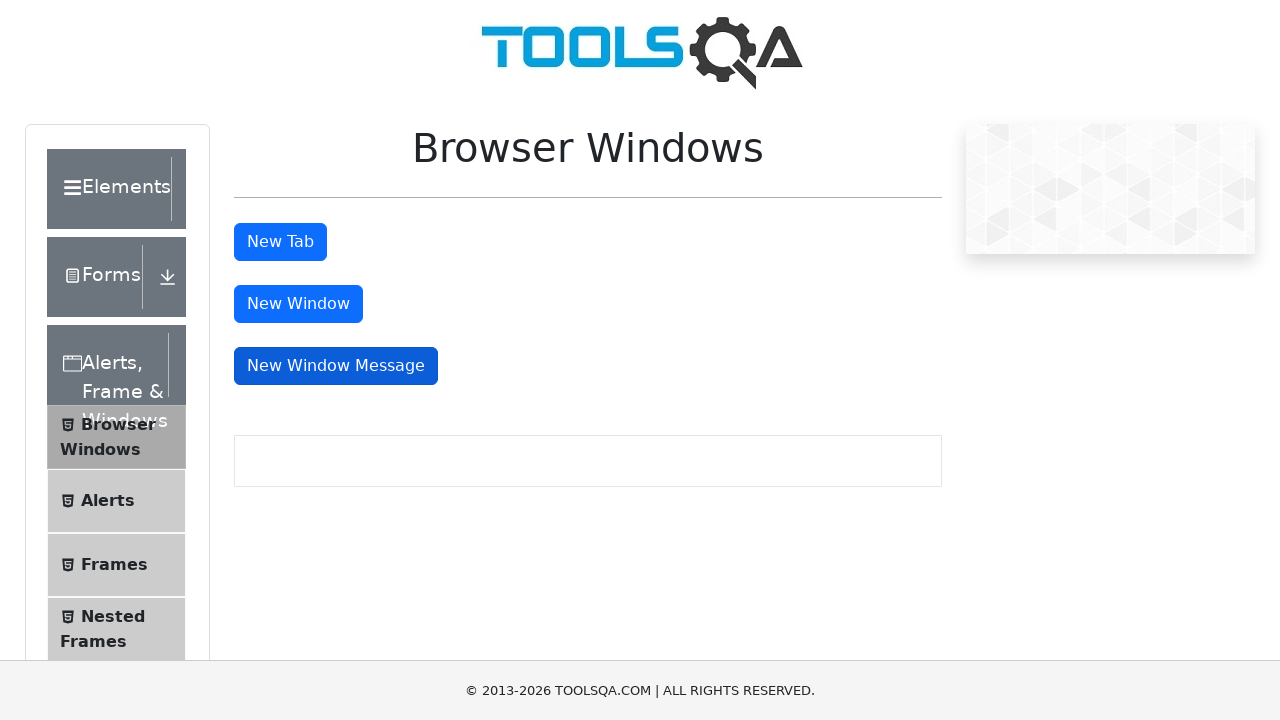

Closed message window
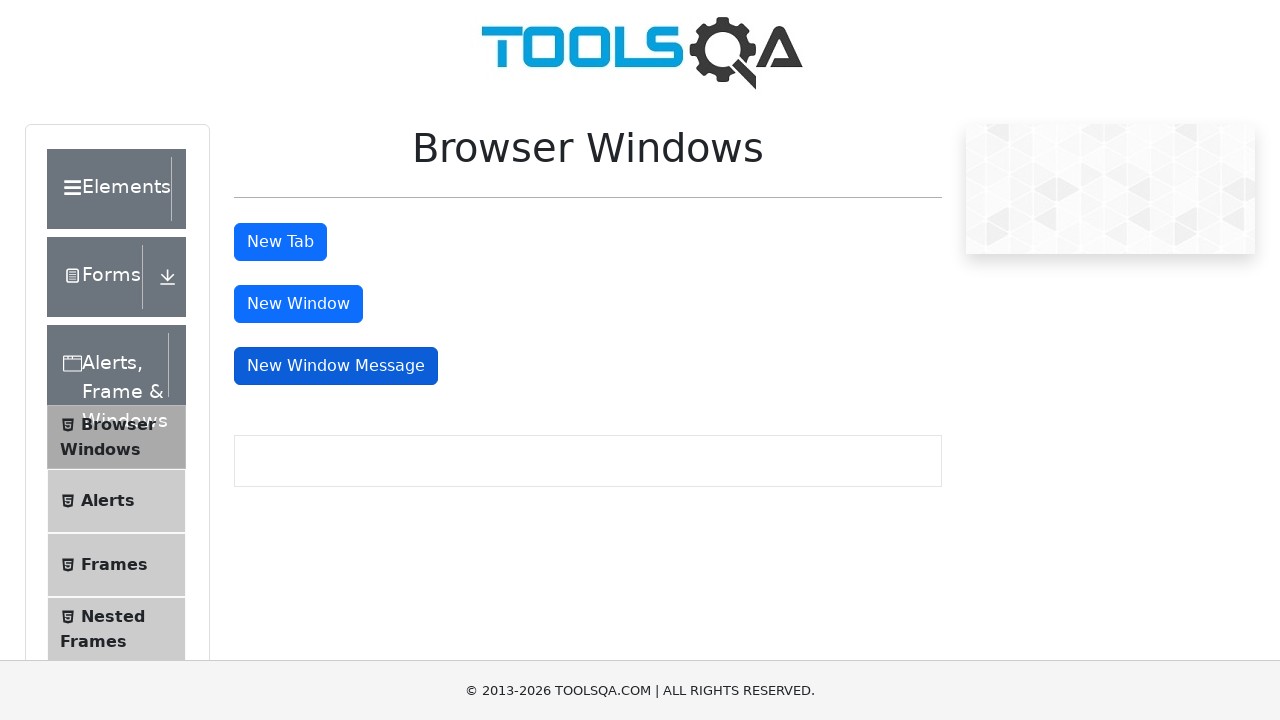

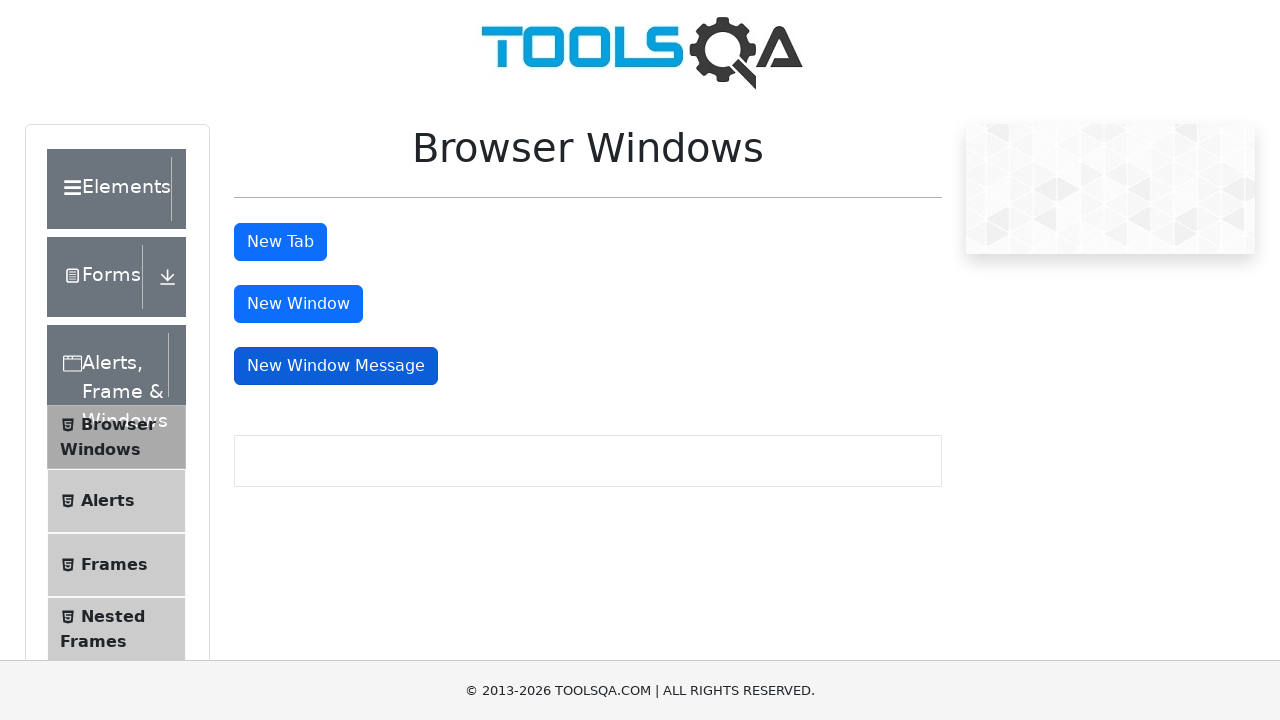